Tests a comprehensive practice form by filling personal details, selecting date of birth, gender, subjects, hobbies, state/city, and submitting the form

Starting URL: https://demoqa.com/automation-practice-form

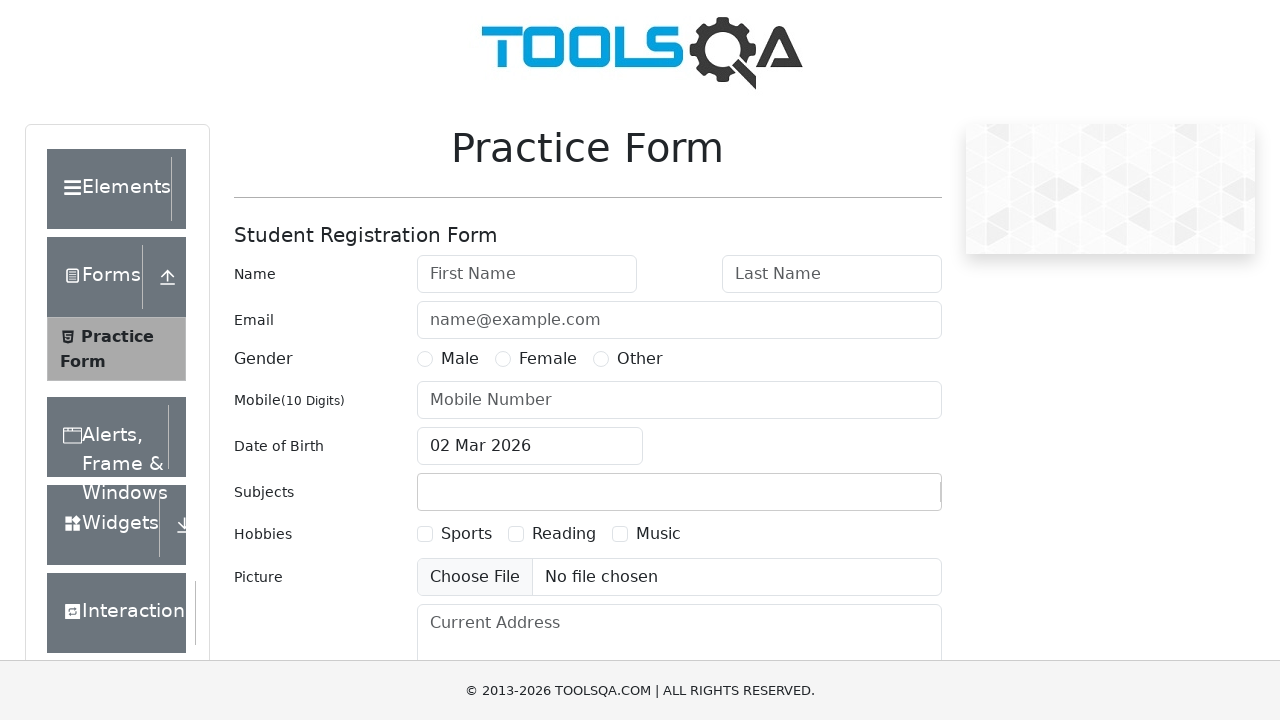

Filled first name field with 'Denis' on #firstName
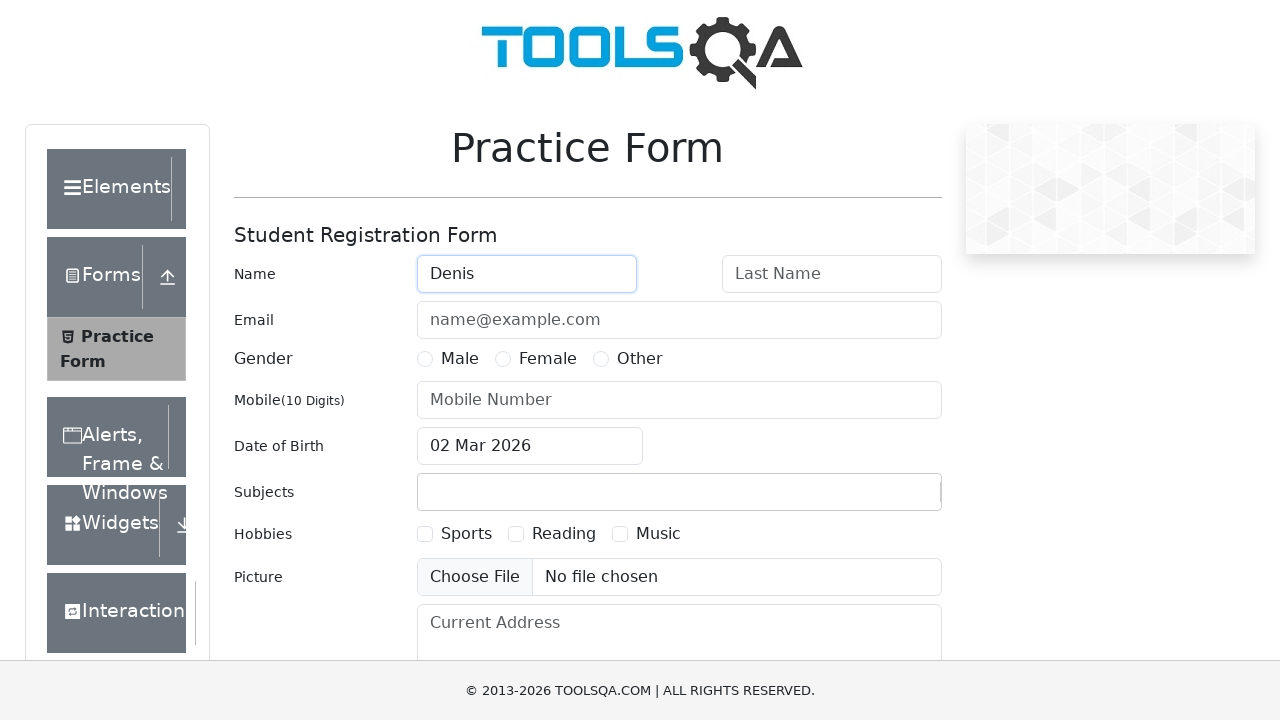

Filled last name field with 'Novicov' on #lastName
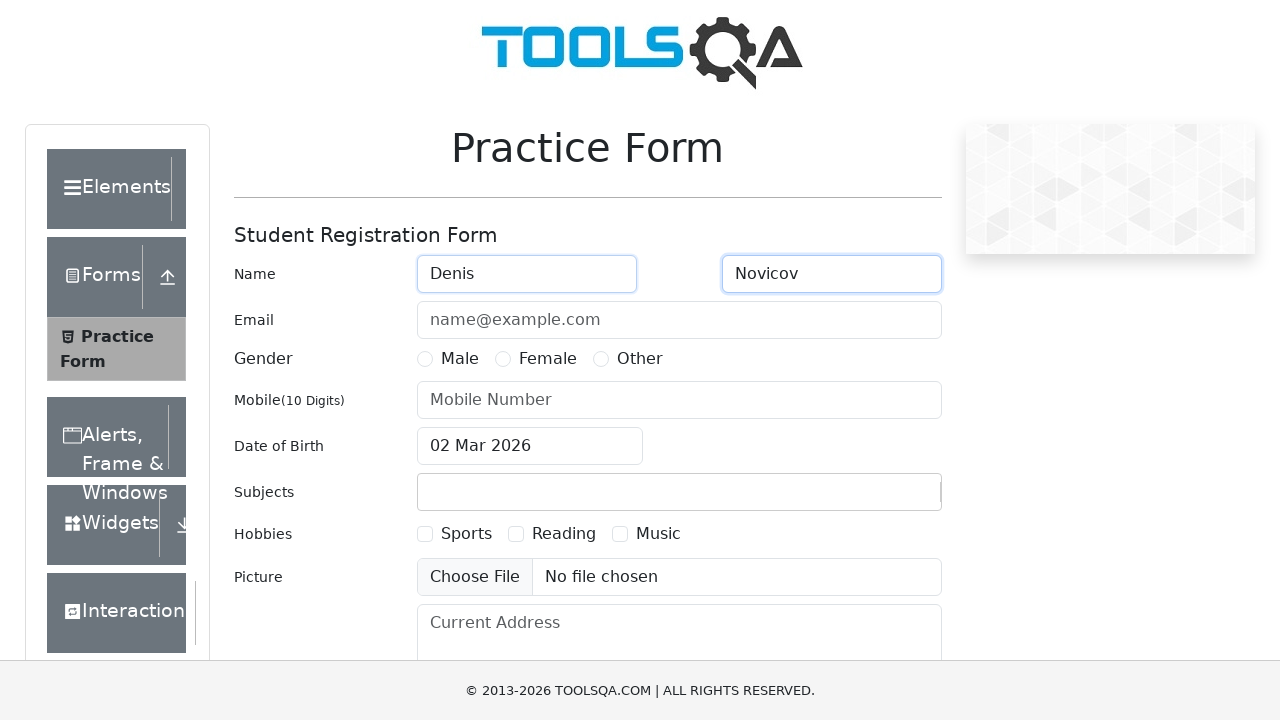

Filled email field with 'denisnovicov@example.com' on #userEmail
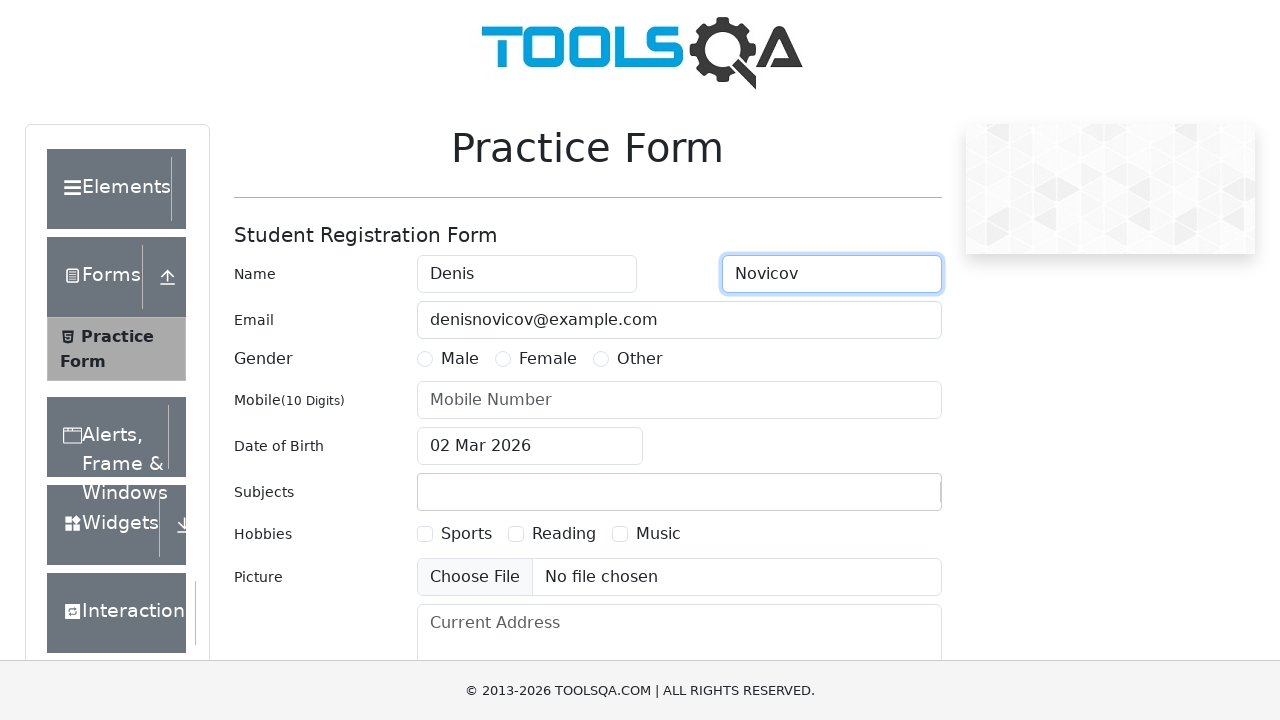

Filled phone number field with '7999999999' on #userNumber
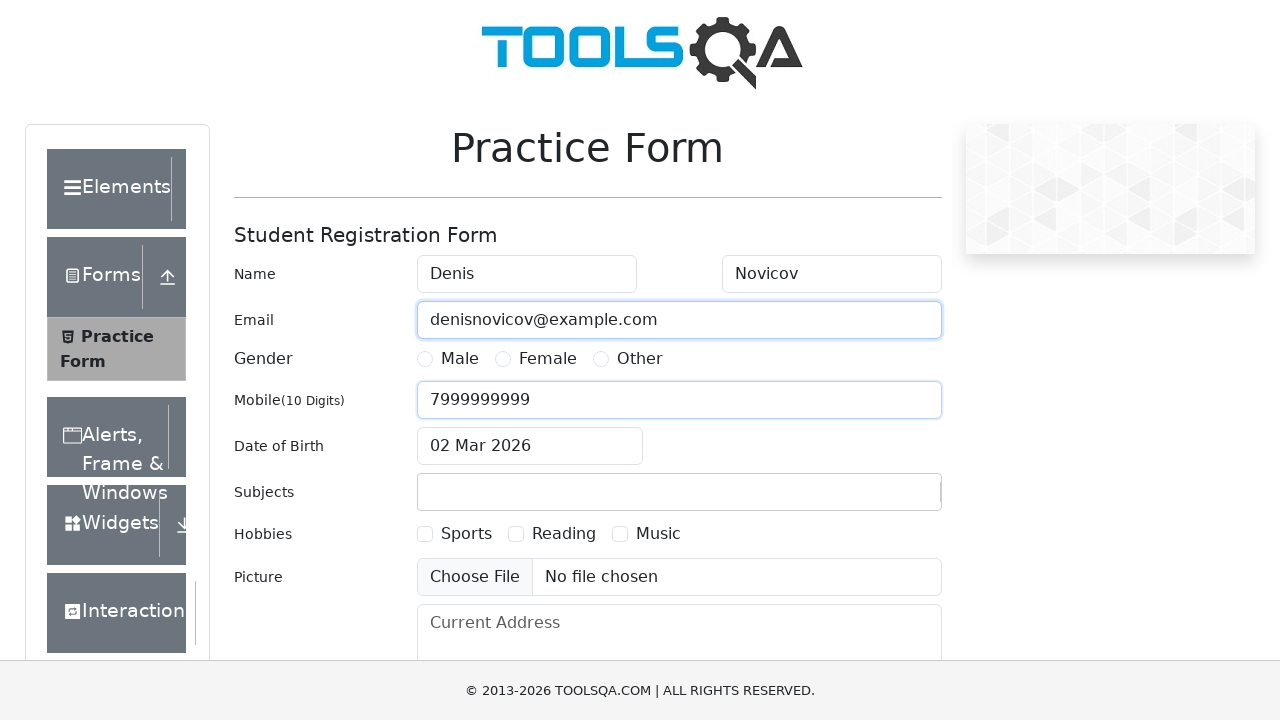

Clicked date of birth input to open date picker at (530, 446) on #dateOfBirthInput
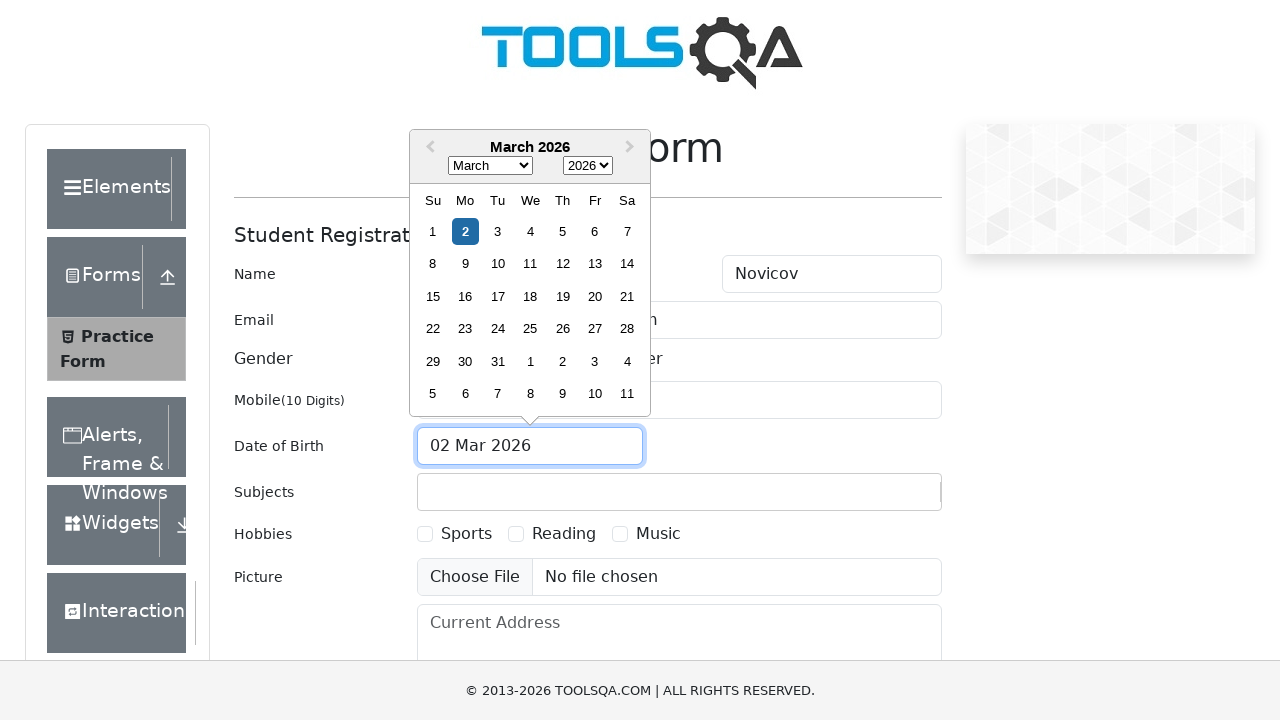

Selected year 2000 from date picker on .react-datepicker__year-select
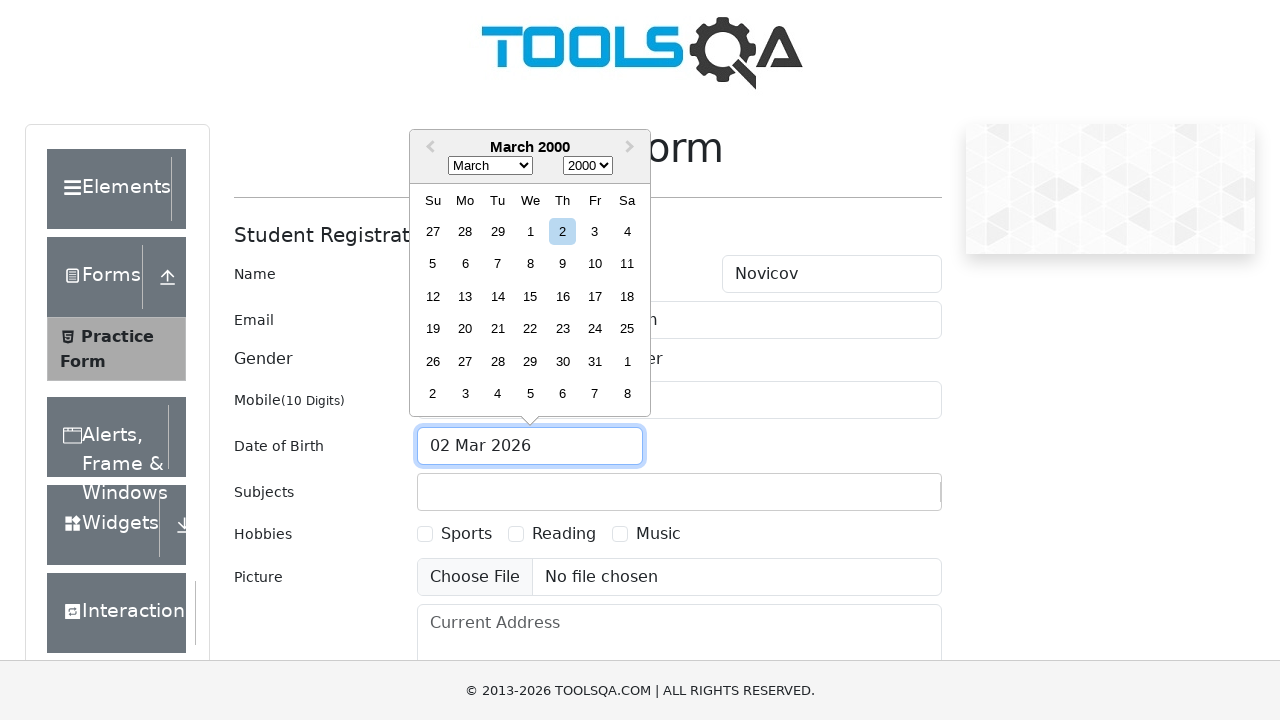

Selected December from month dropdown on .react-datepicker__month-select
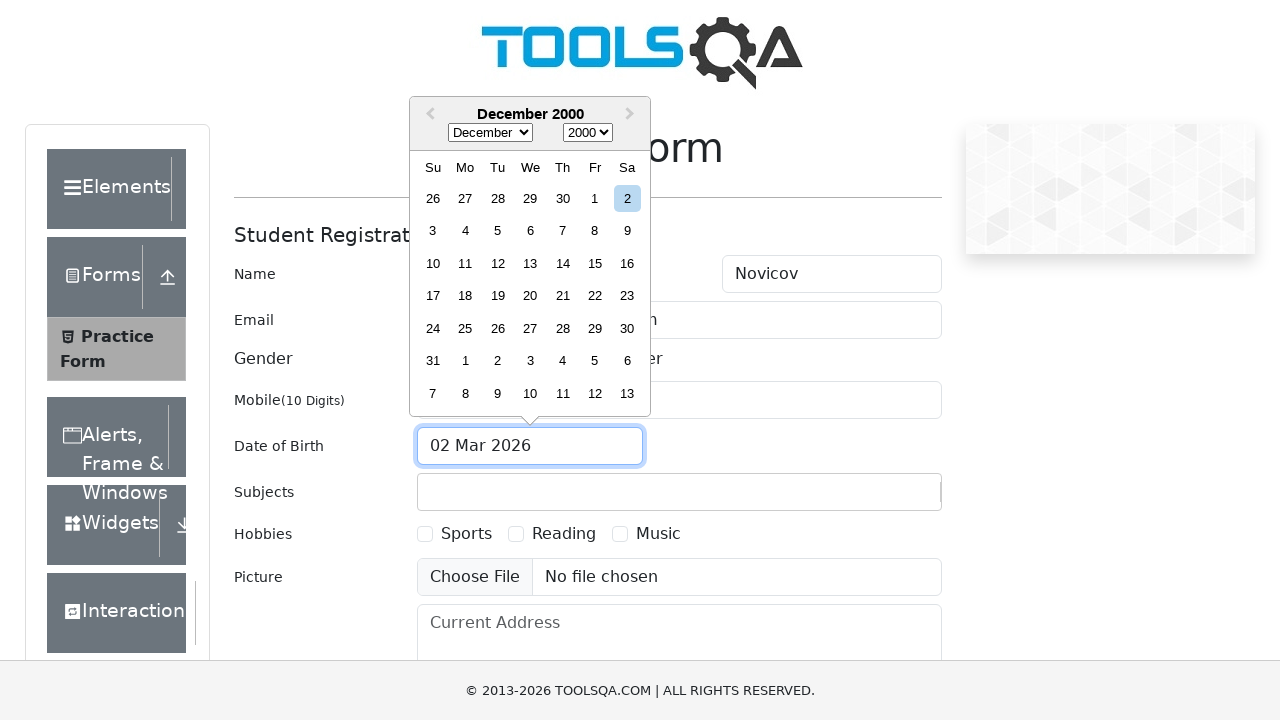

Selected day 12 from date picker at (498, 263) on .react-datepicker__day--012
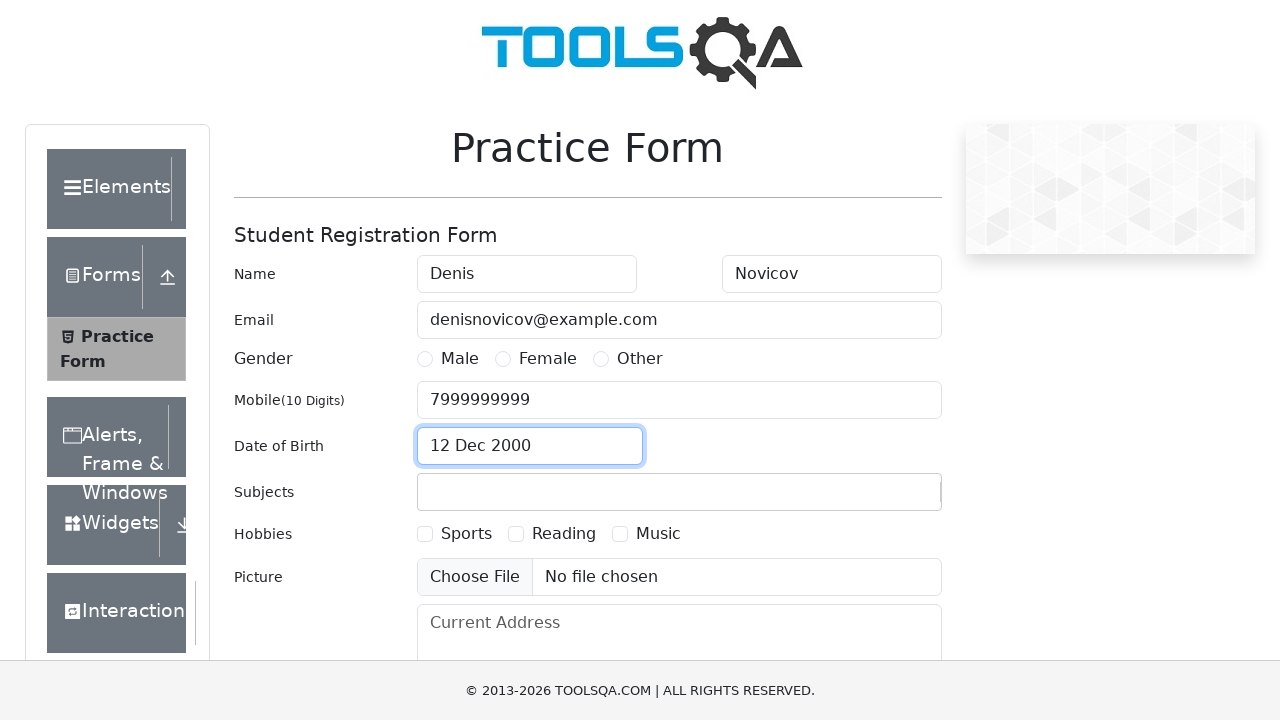

Selected Male gender option at (460, 359) on xpath=//label[contains(text(),'Male')]
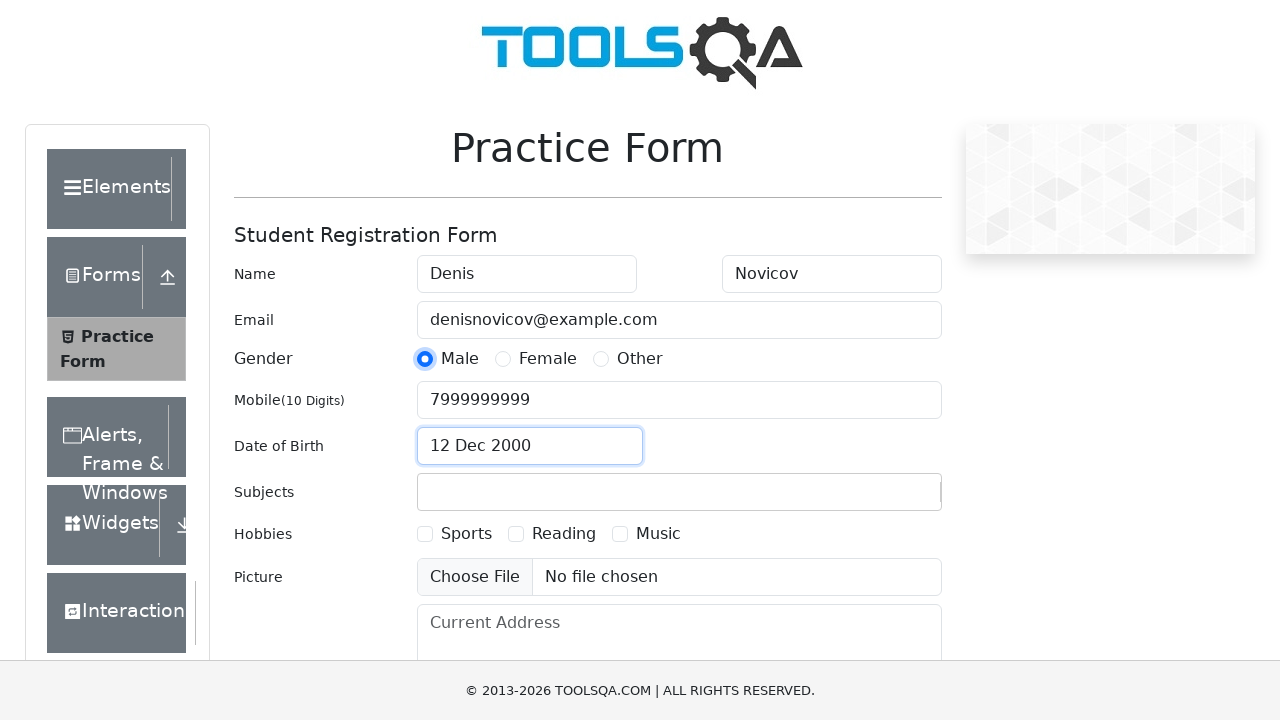

Filled subjects input with 'English' on #subjectsInput
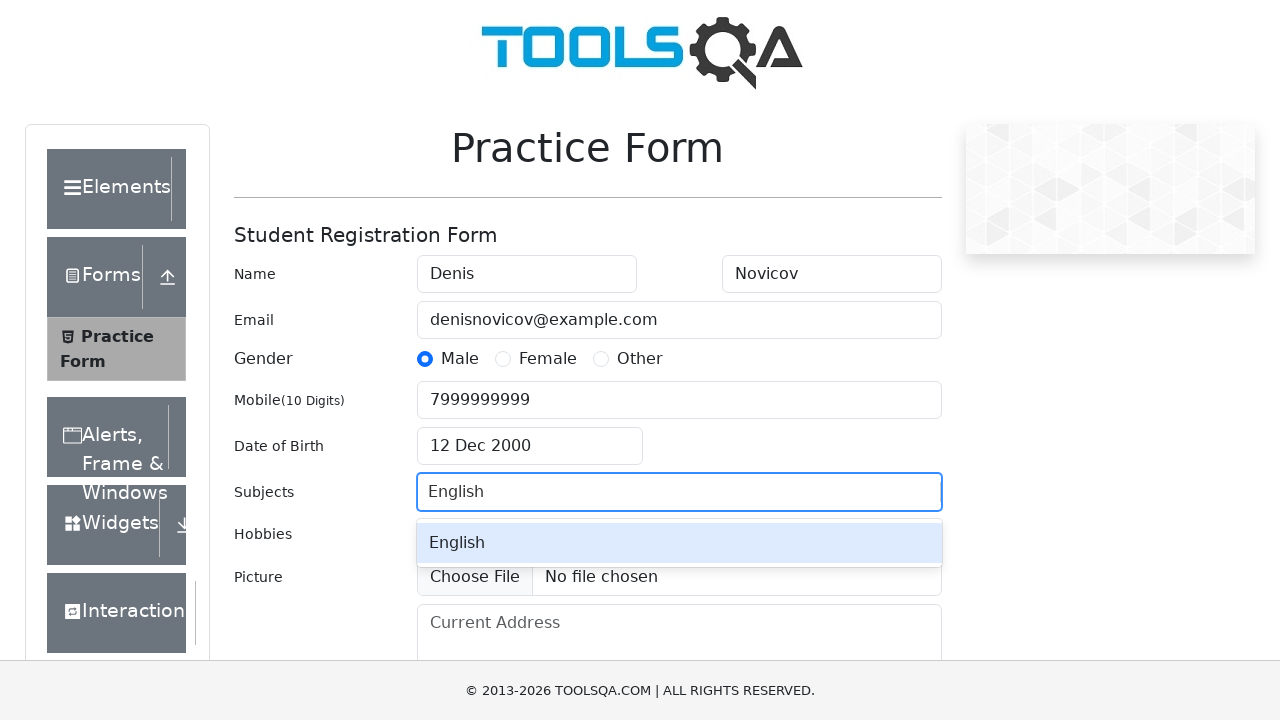

Pressed Enter to add English subject
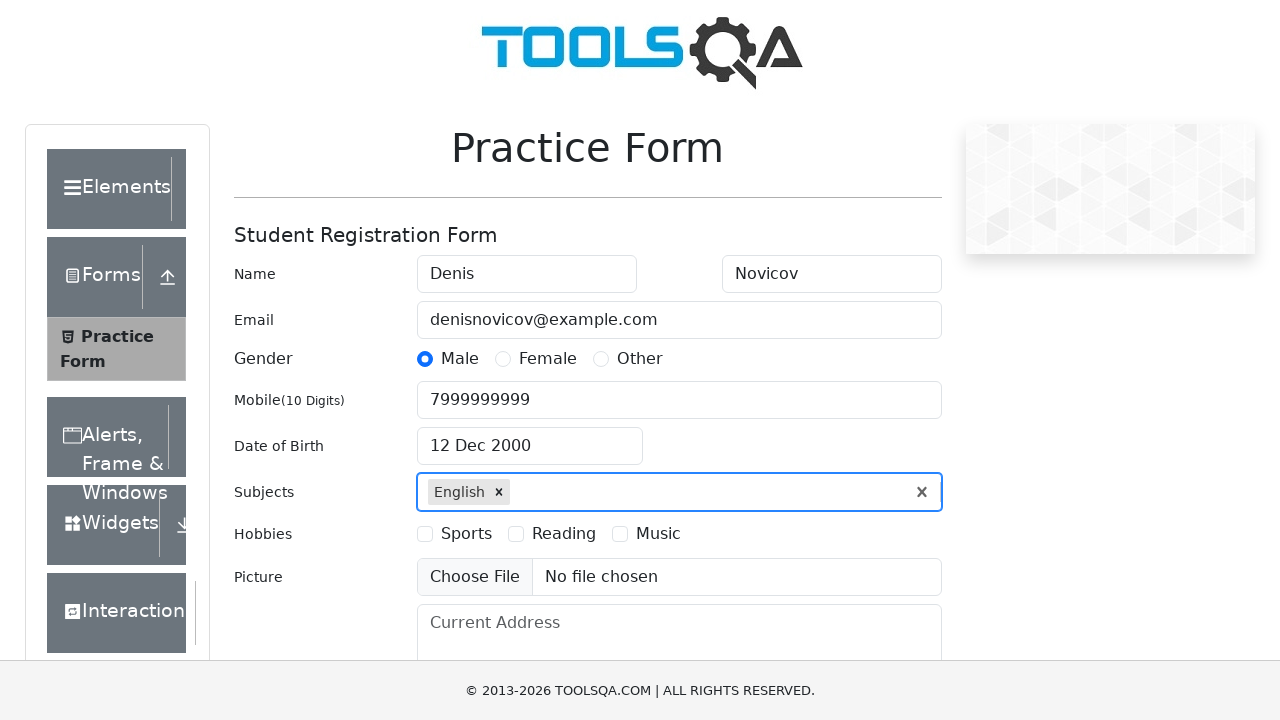

Filled subjects input with 'Commerce' on #subjectsInput
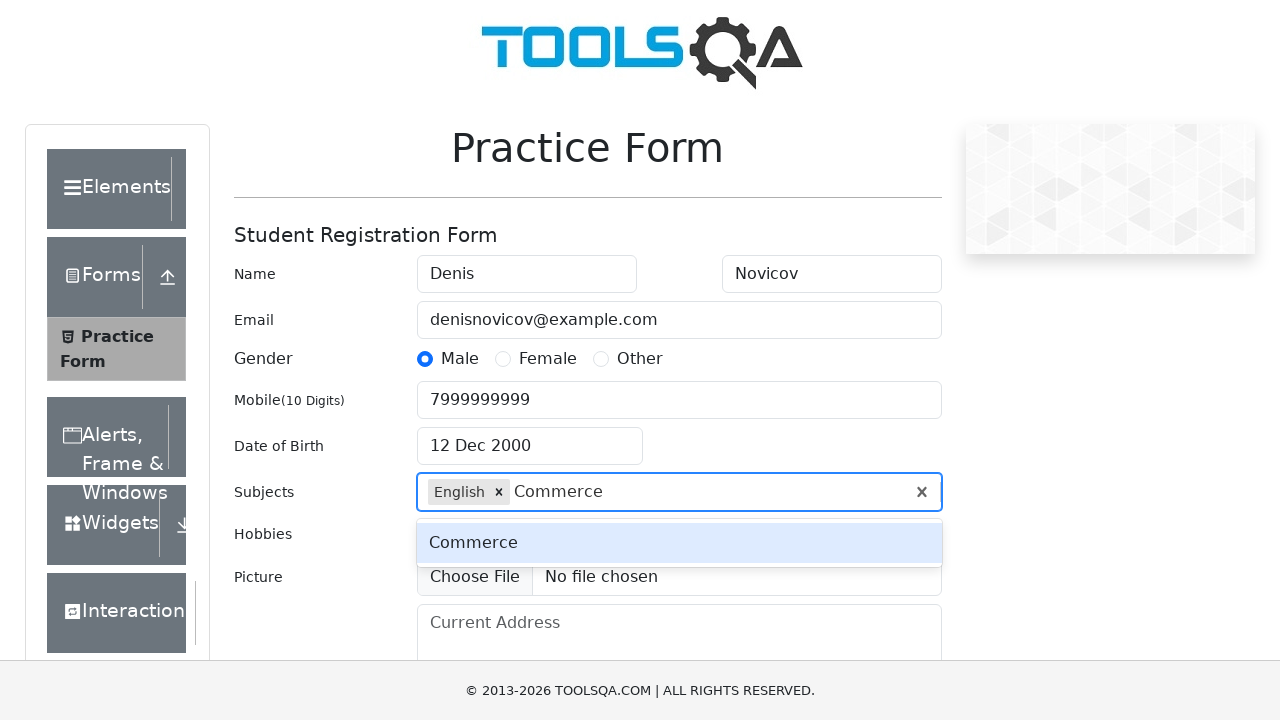

Pressed Enter to add Commerce subject
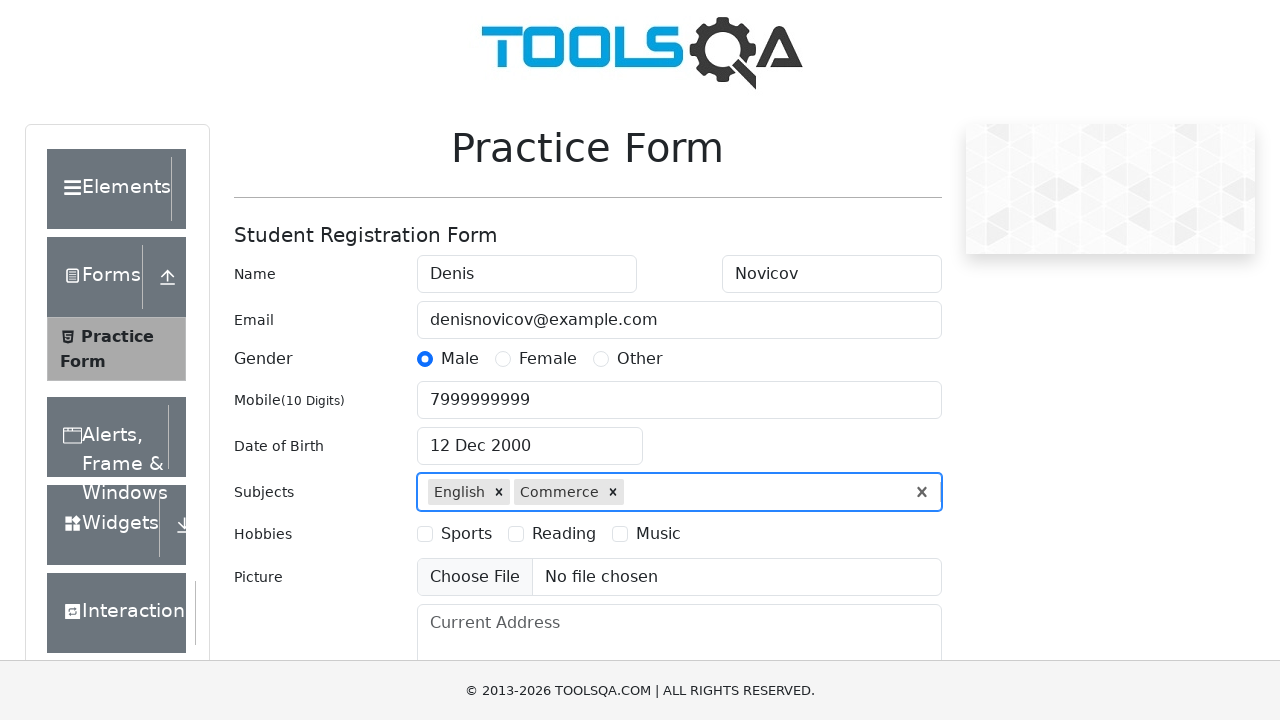

Scrolled to bottom of page
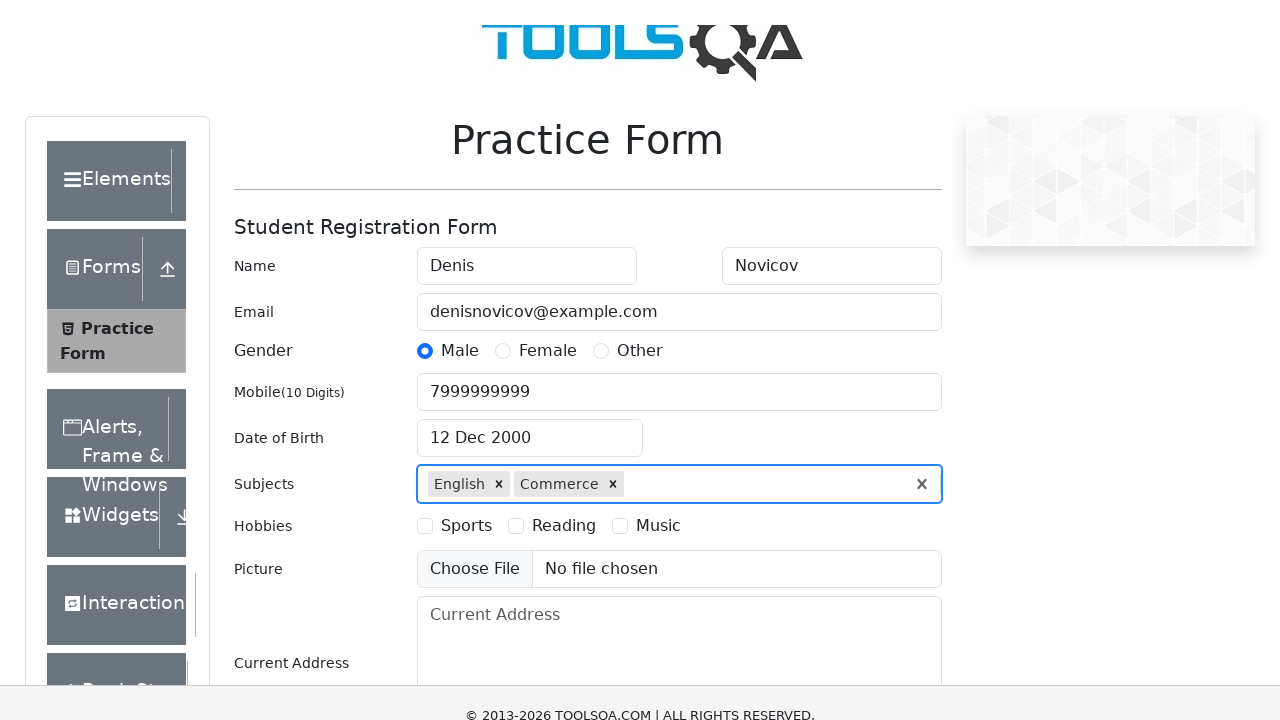

Selected first hobby checkbox at (466, 206) on label[for='hobbies-checkbox-1']
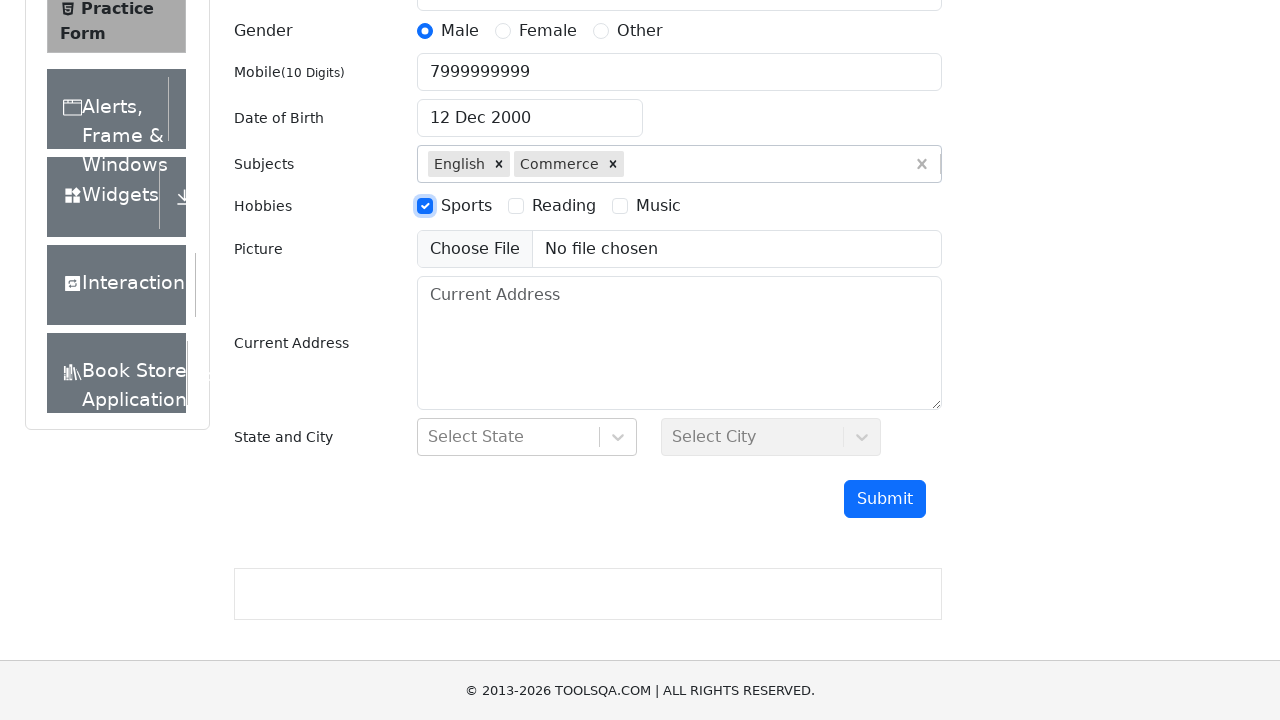

Selected Reading hobby at (564, 206) on xpath=//label[contains(text(),'Reading')]
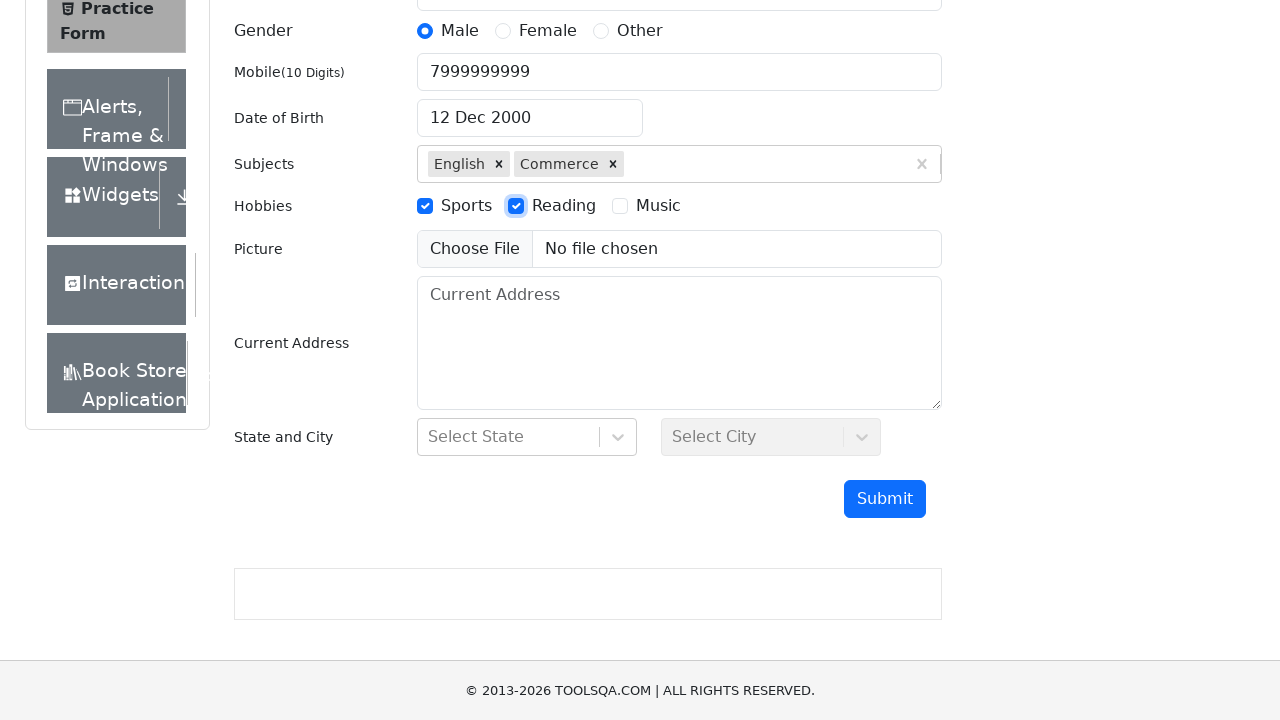

Selected Music hobby at (658, 206) on xpath=//label[contains(text(),'Music')]
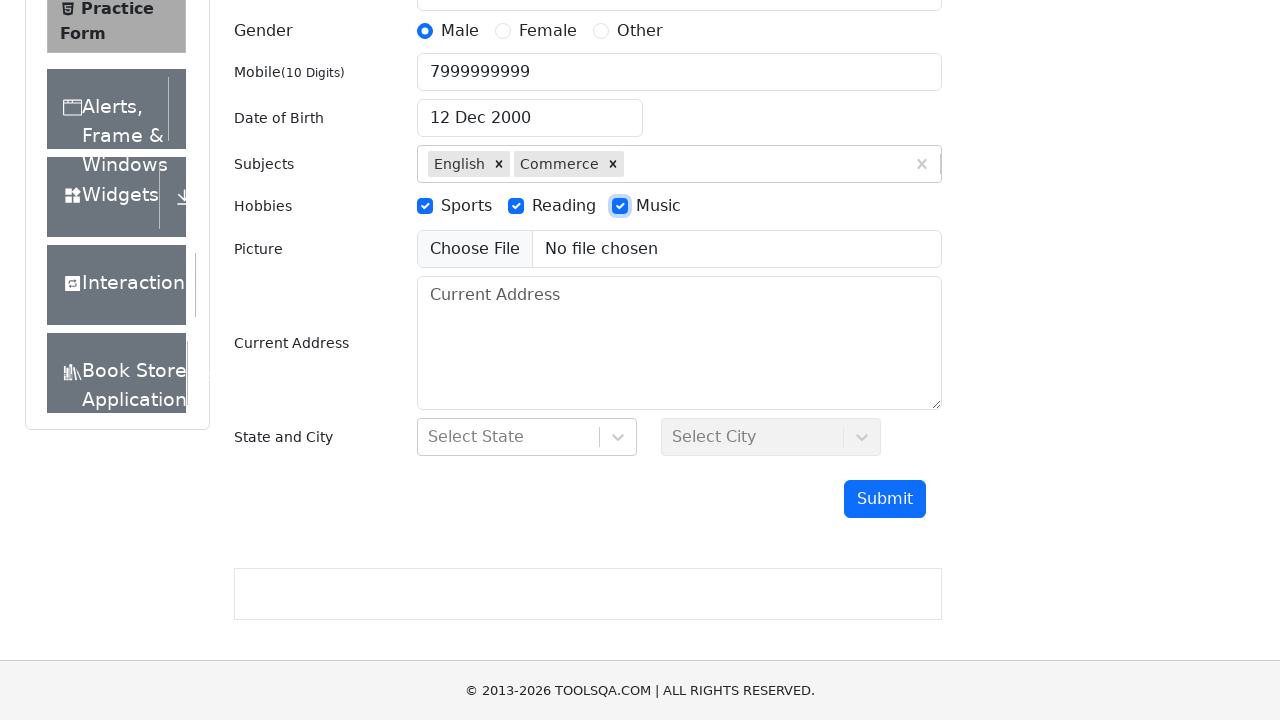

Clicked state dropdown to open it at (508, 437) on #state >> div >> nth=1
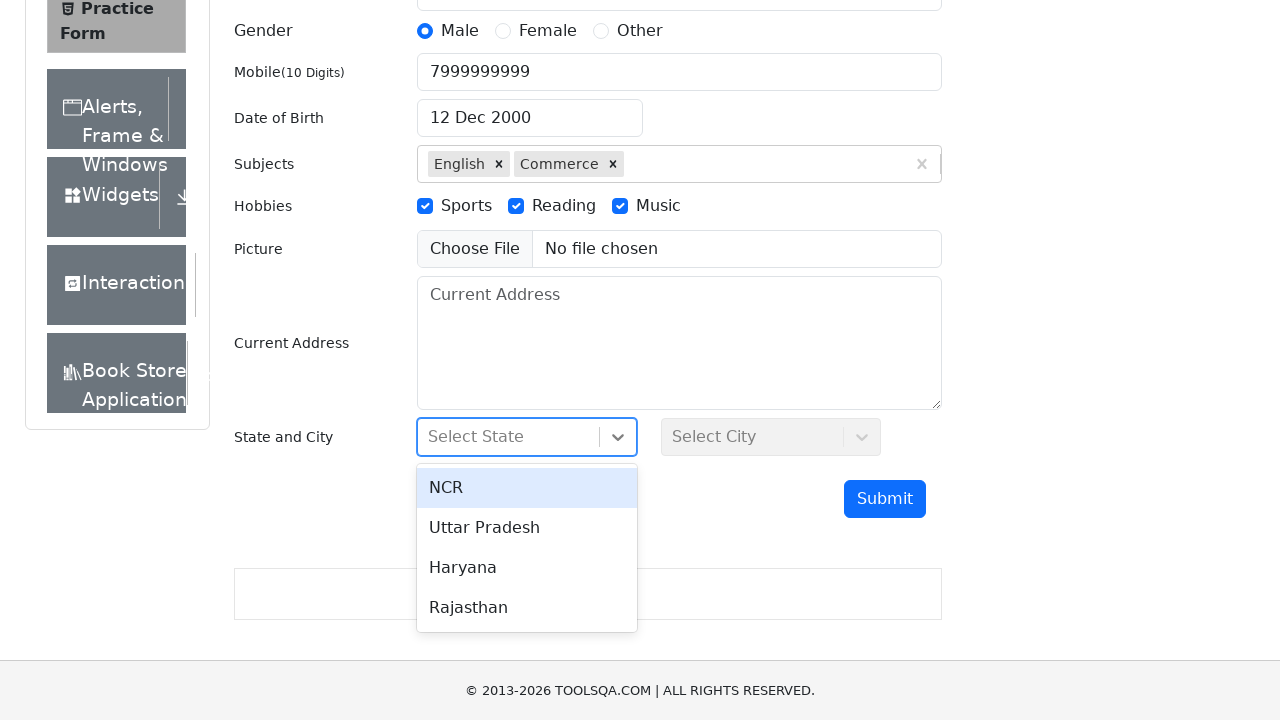

Selected NCR from state dropdown at (527, 488) on xpath=//div[text()='NCR']
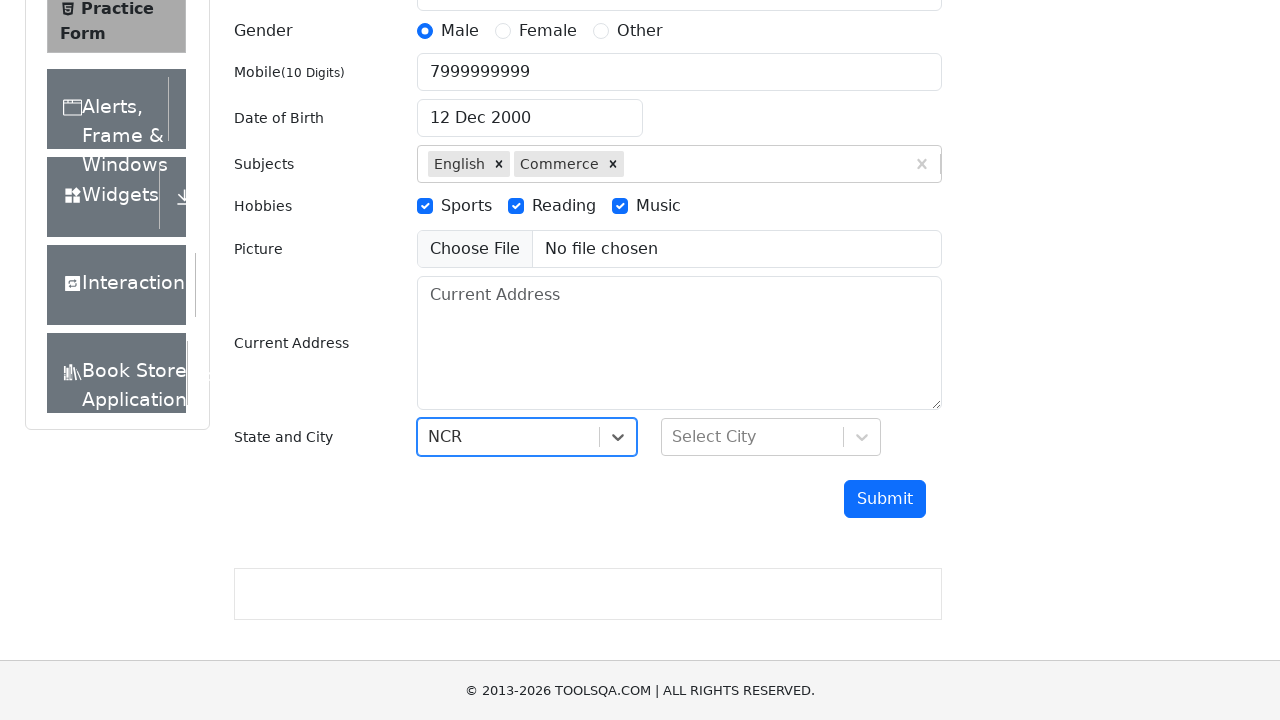

Clicked city dropdown to open it at (771, 437) on #city
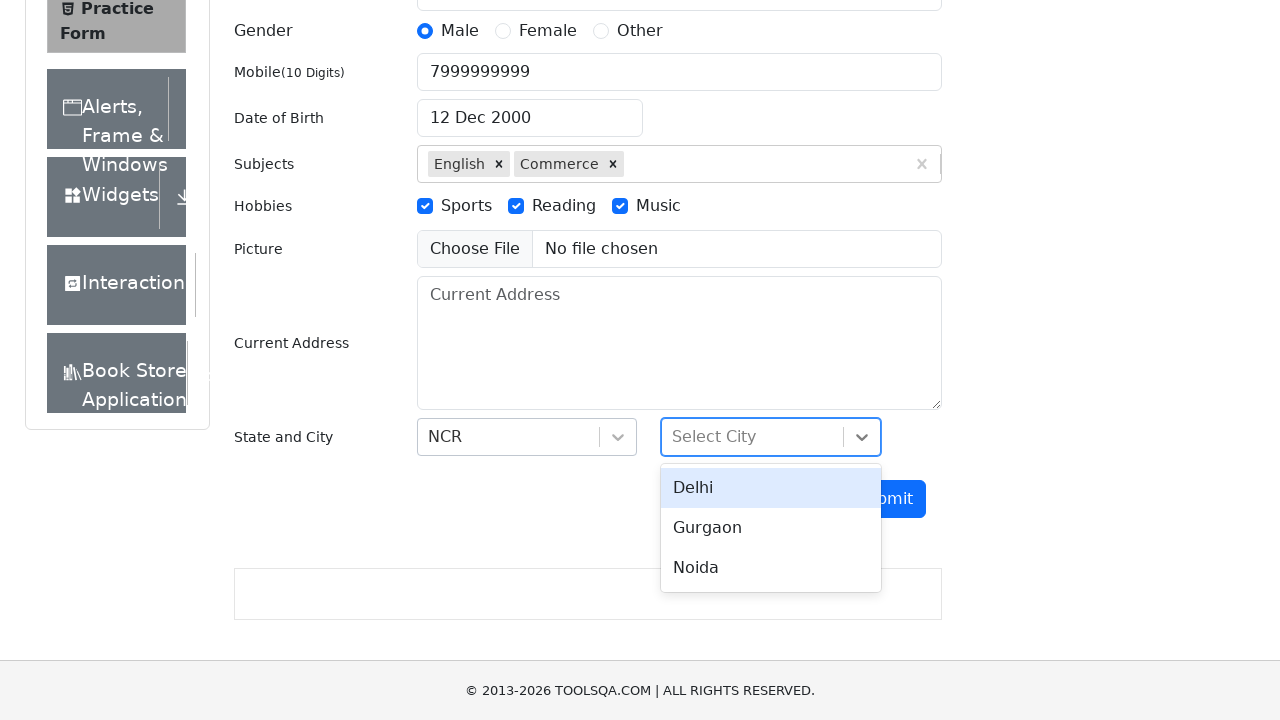

Selected Delhi from city dropdown at (771, 488) on xpath=//div[text()='Delhi']
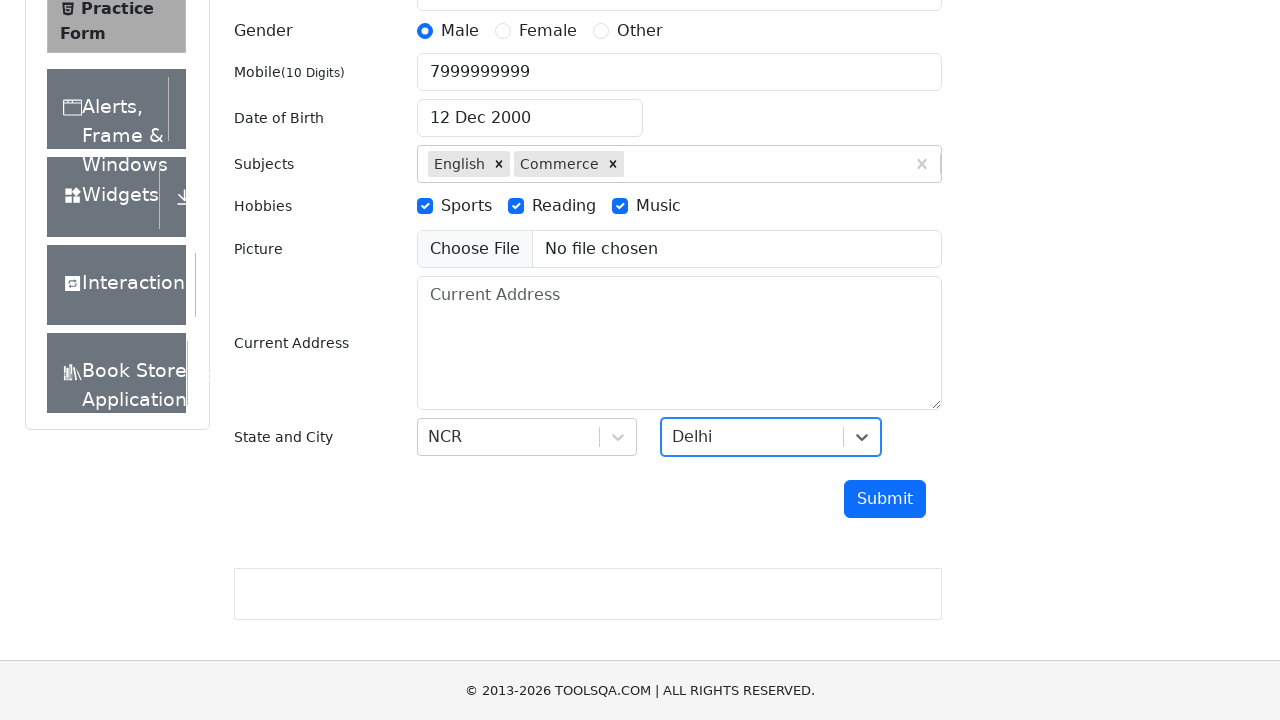

Filled current address with 'Prague, Vodickova 123/34' on #currentAddress
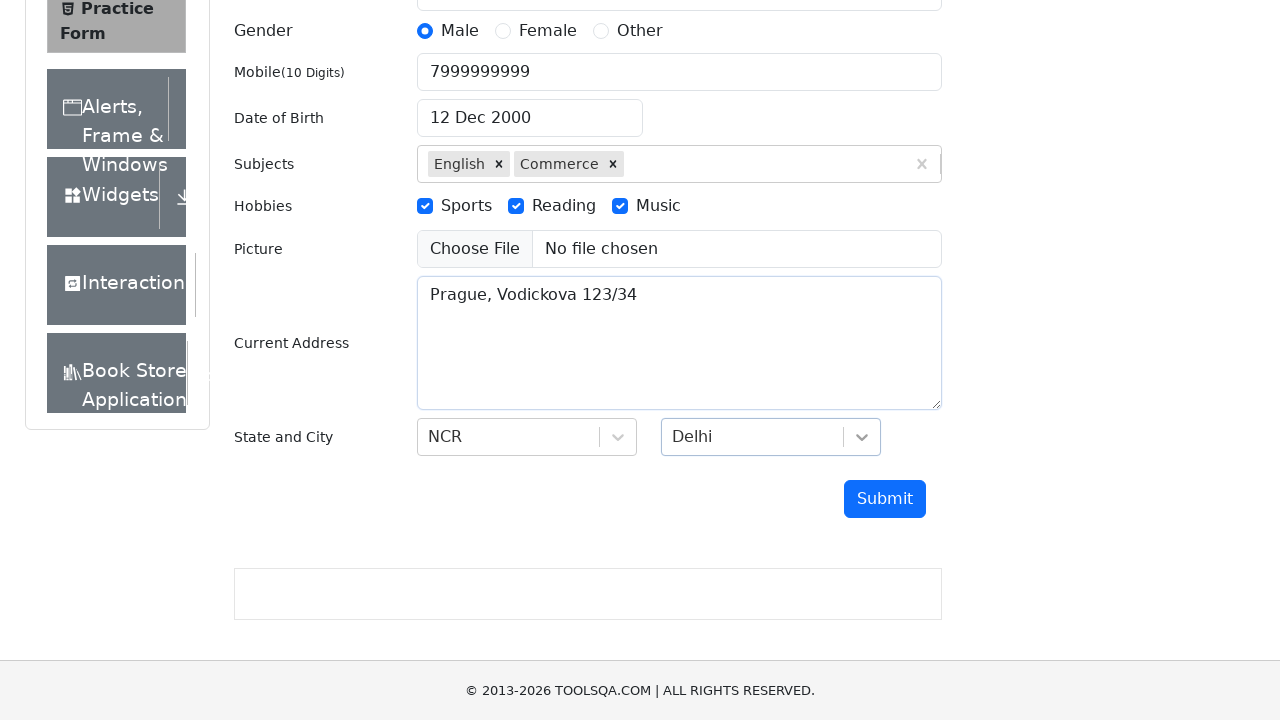

Clicked submit button to submit the form at (885, 499) on #submit
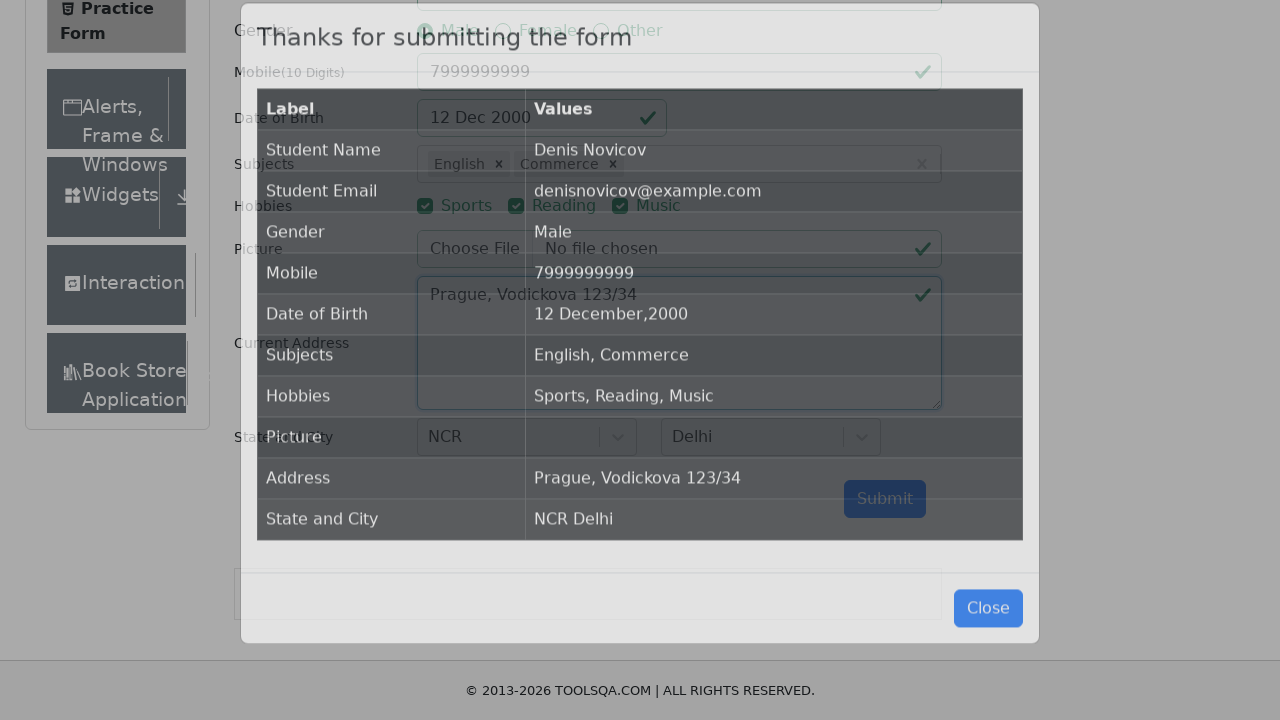

Form submission modal appeared successfully
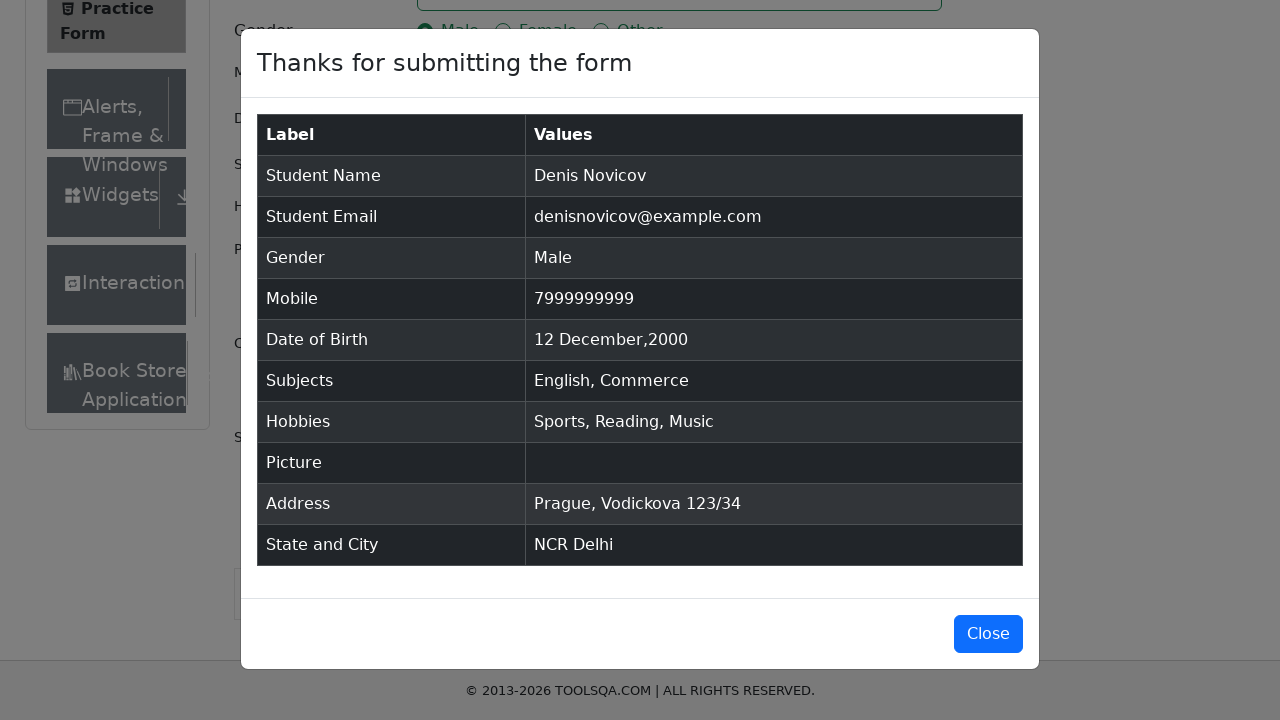

Clicked button to close the submission modal at (988, 634) on #closeLargeModal
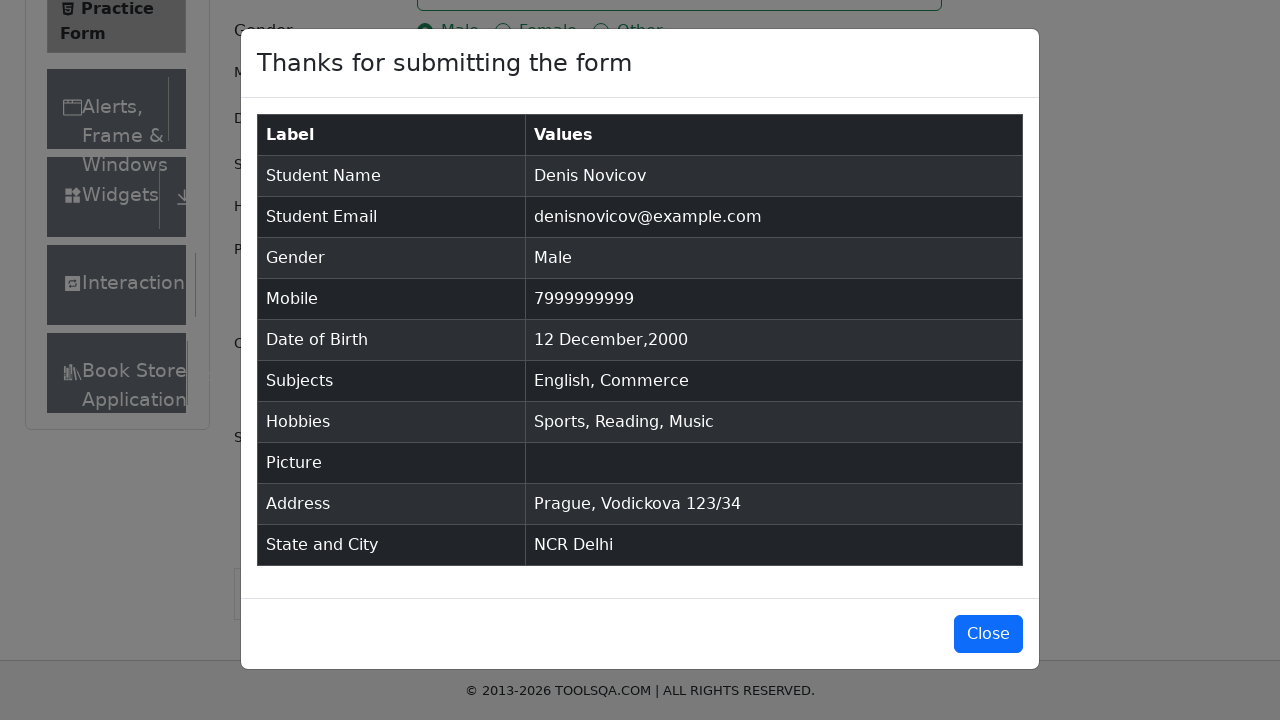

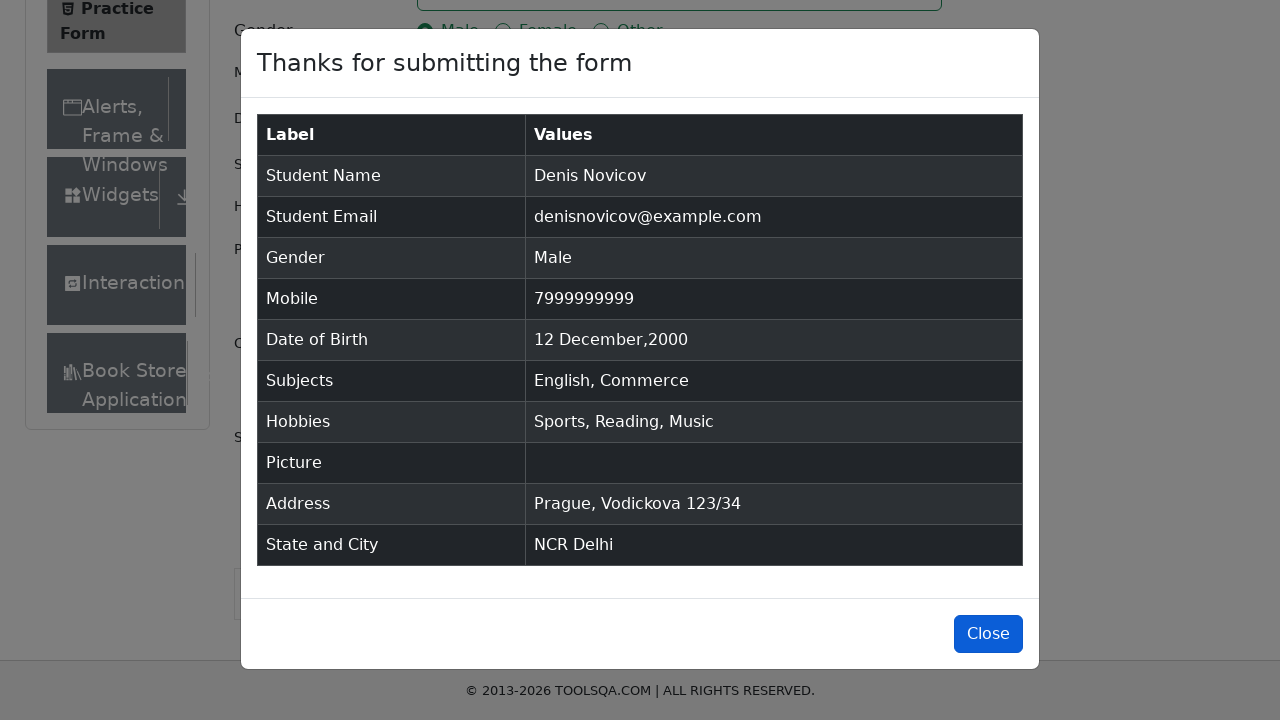